Tests the jQuery UI selectable component by switching to an iframe and clicking on a selectable item

Starting URL: https://jqueryui.com/selectable/

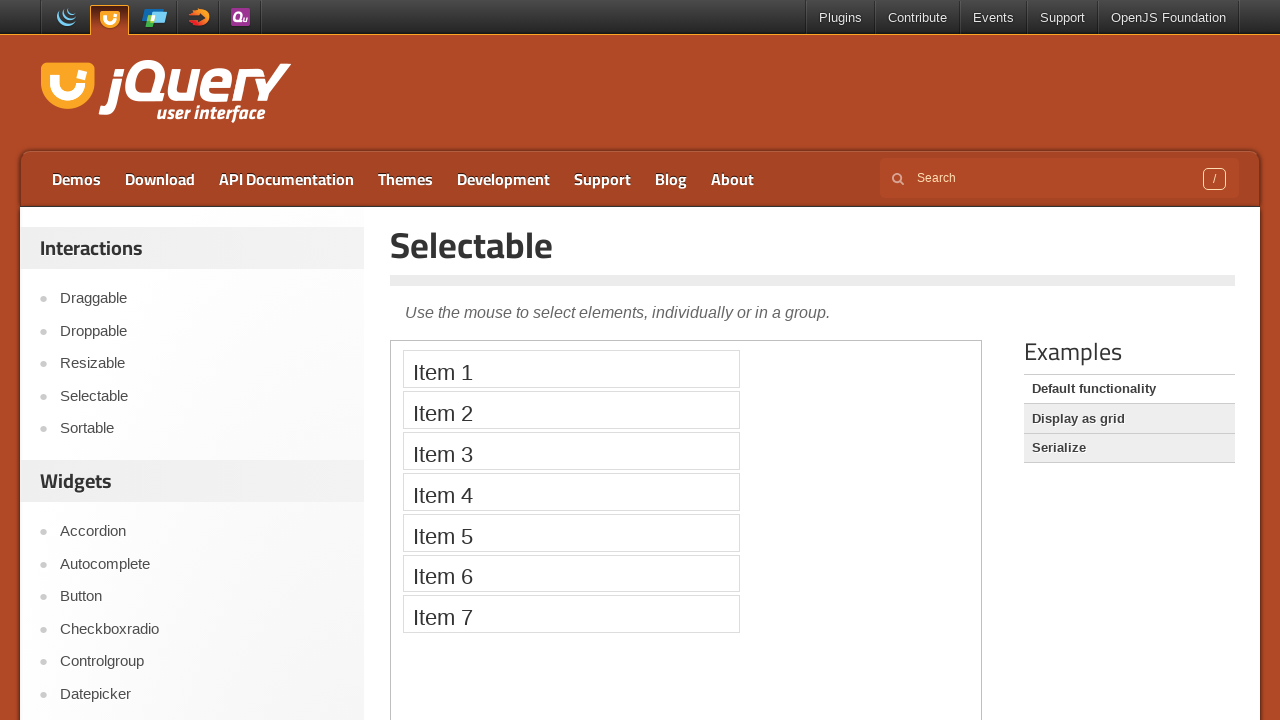

Located the iframe containing the selectable demo
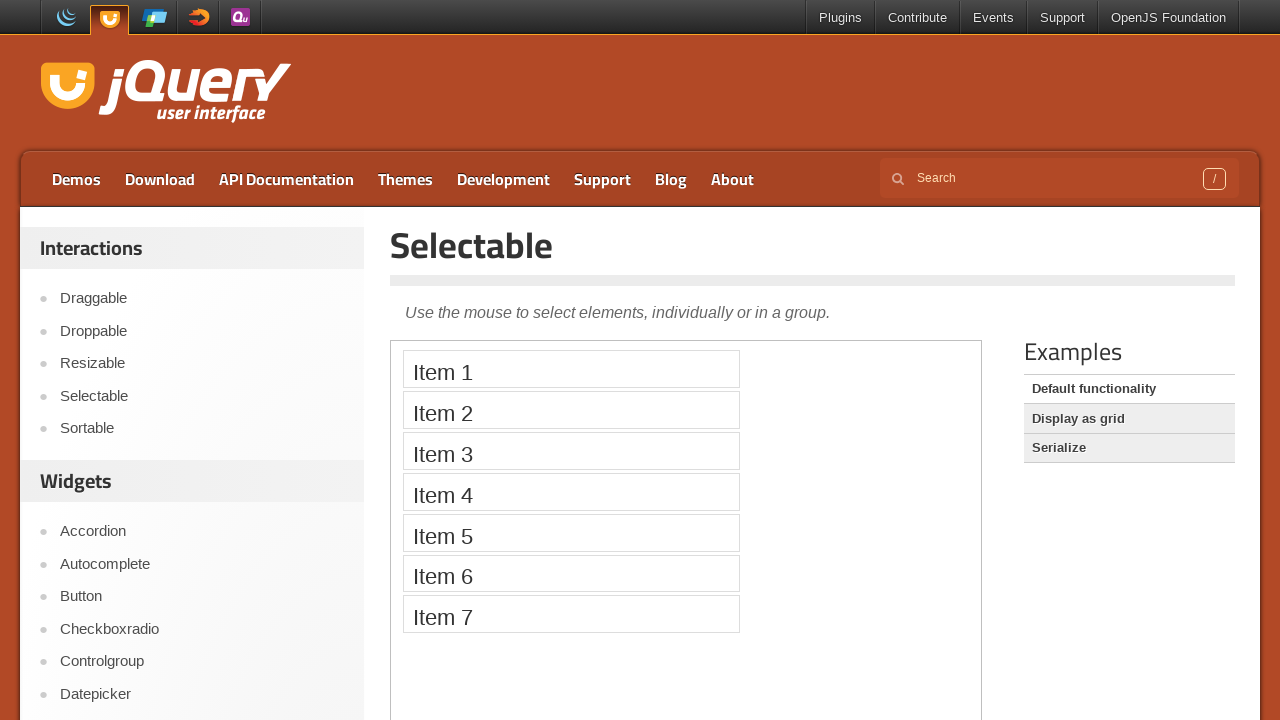

Clicked on Item 1 in the selectable list at (571, 369) on iframe >> nth=0 >> internal:control=enter-frame >> li:has-text('Item 1')
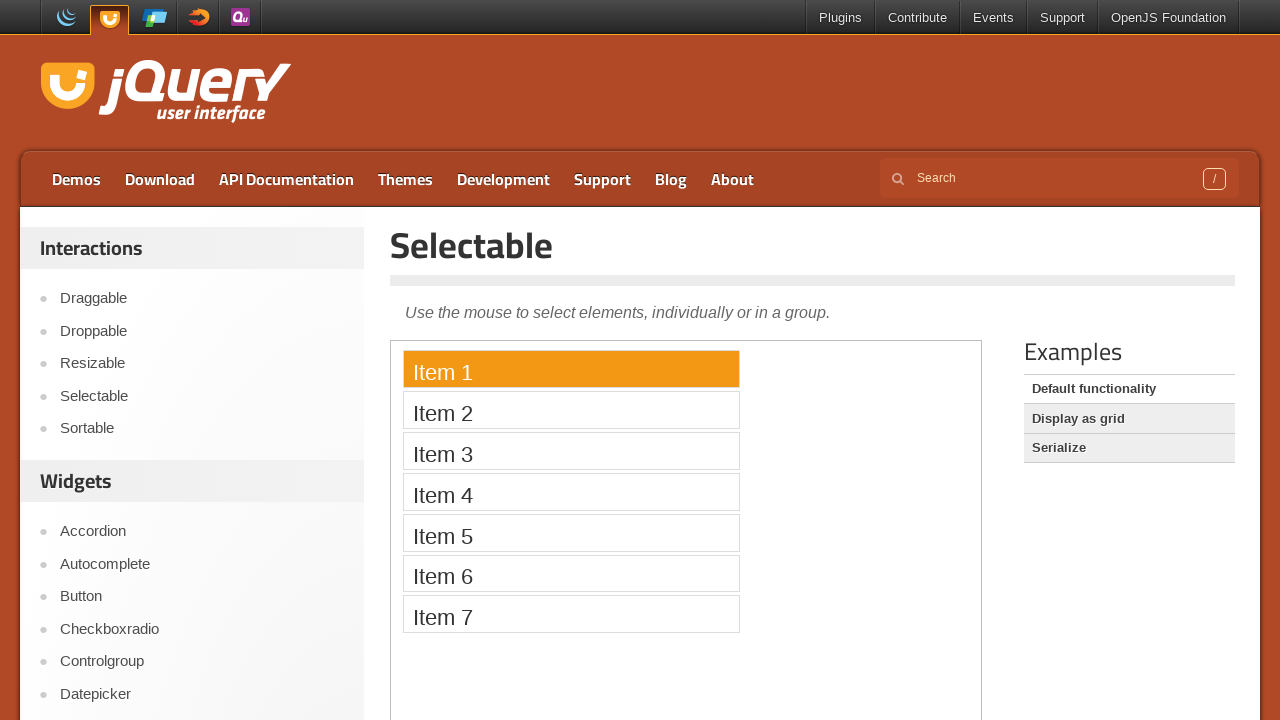

Verified Item 1 is present in the selectable list
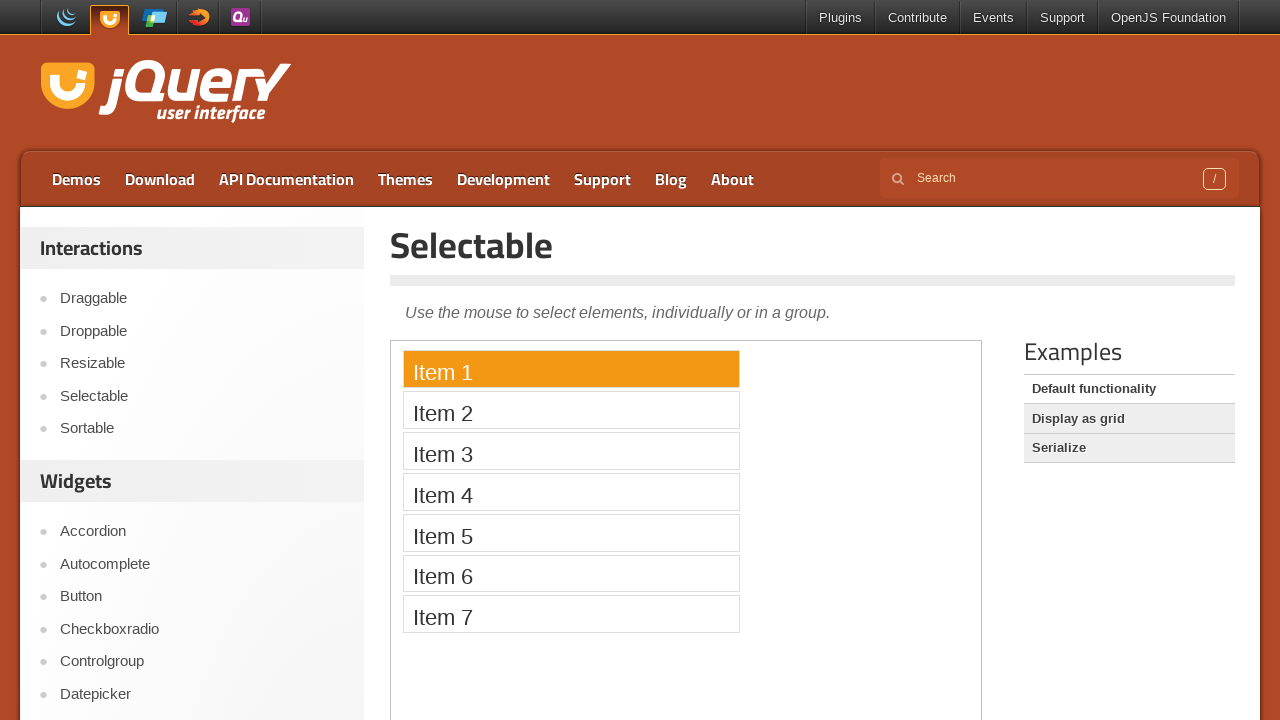

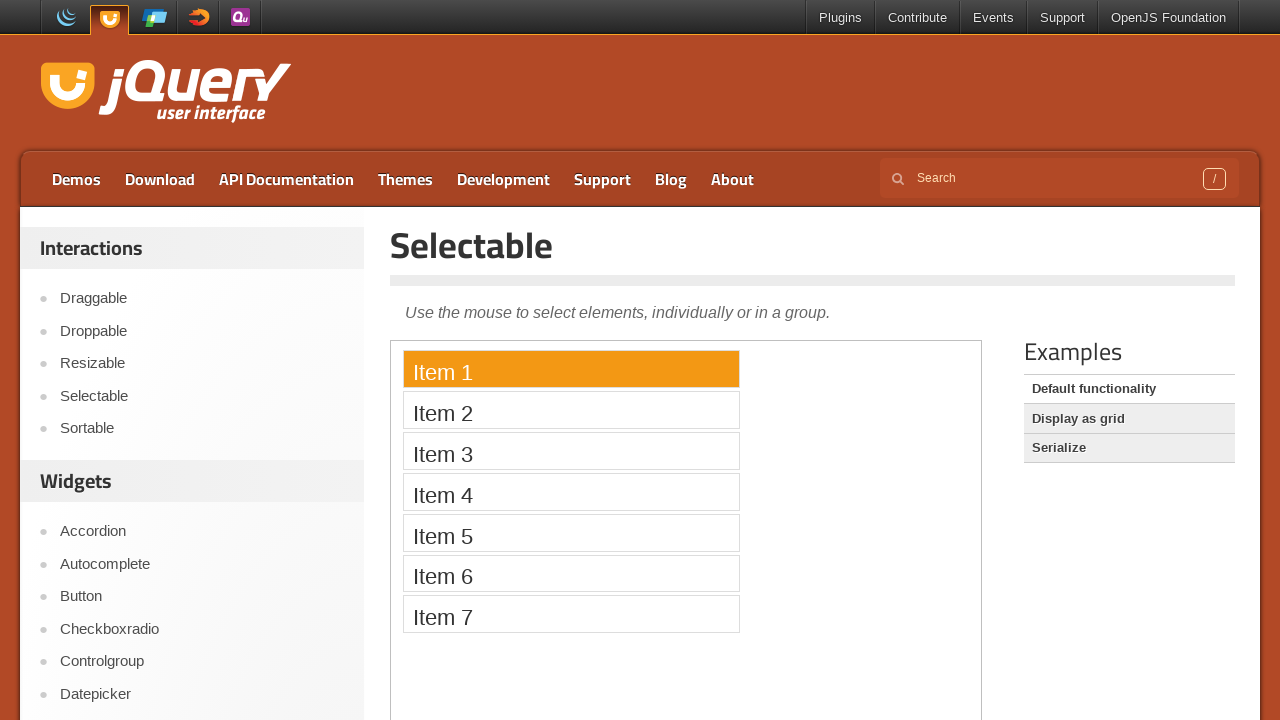